Tests dynamic loading functionality by navigating to the dynamic loading example, clicking a button to trigger content load, and waiting for the dynamically loaded element to appear

Starting URL: https://the-internet.herokuapp.com/

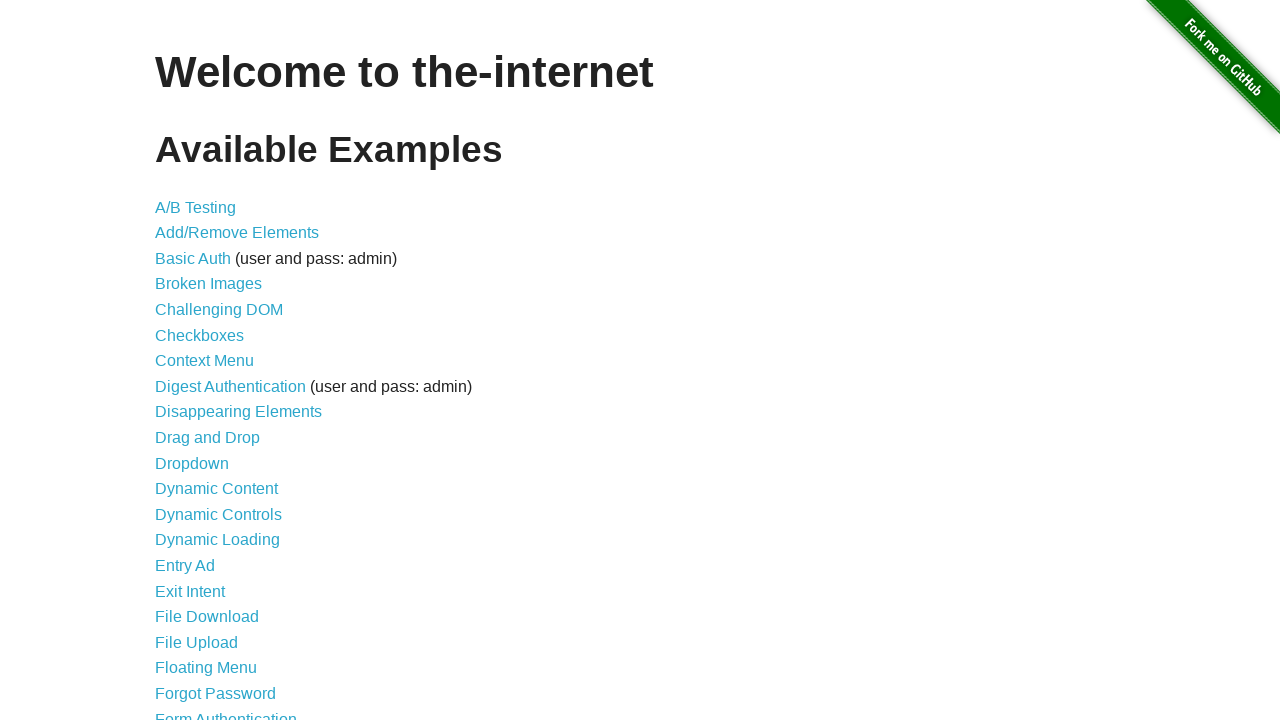

Clicked on Dynamic Loading link at (218, 540) on text=Dynamic Loading
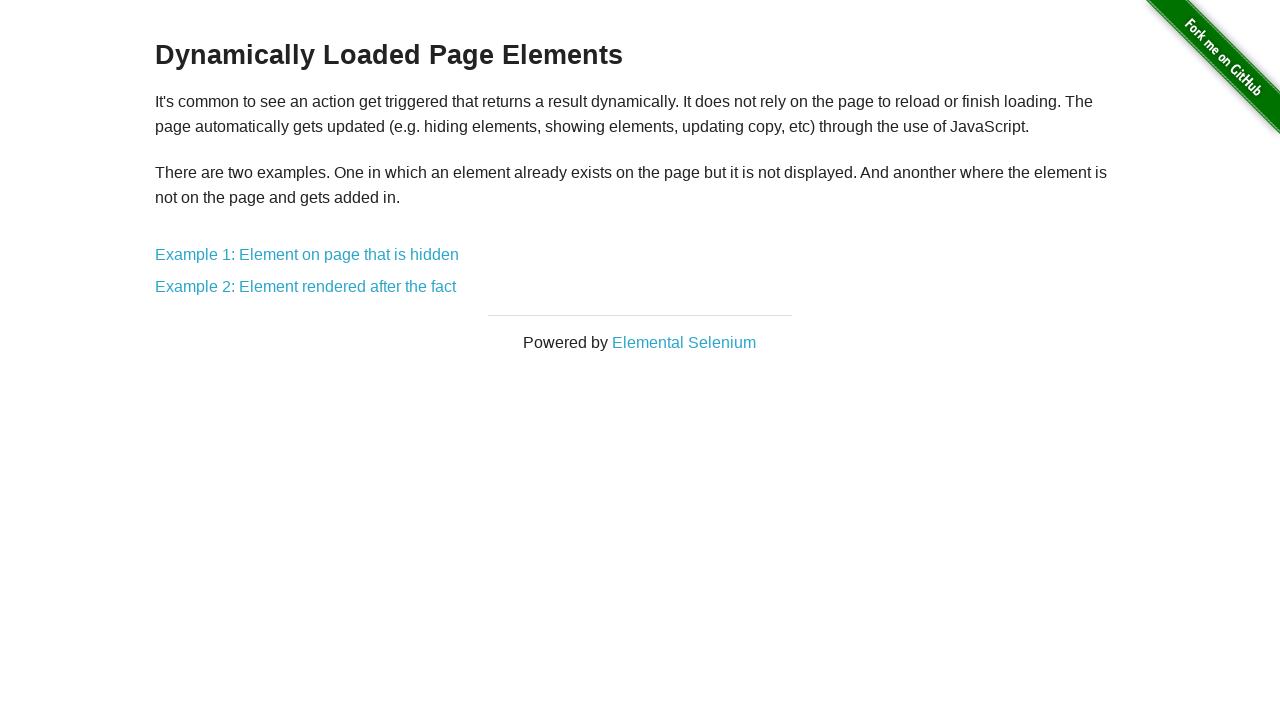

Clicked on Example 2 link at (306, 287) on text=Example 2:
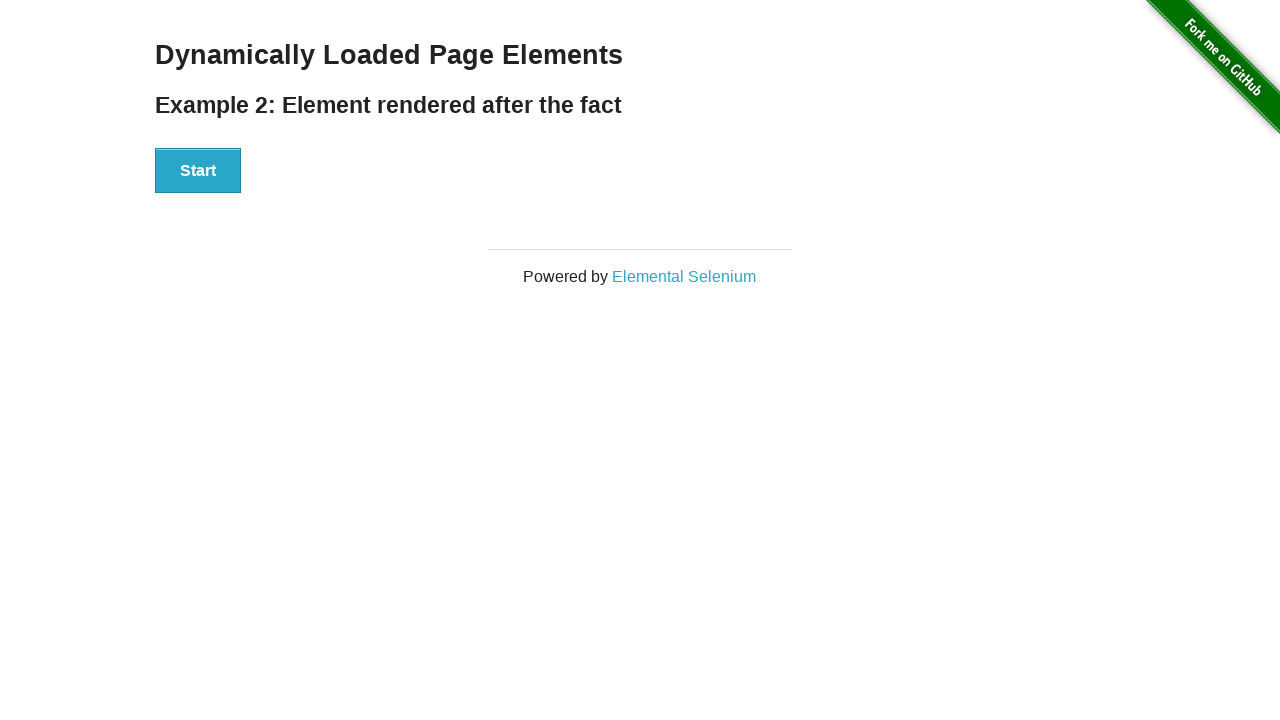

Clicked the start button to trigger dynamic loading at (198, 171) on button
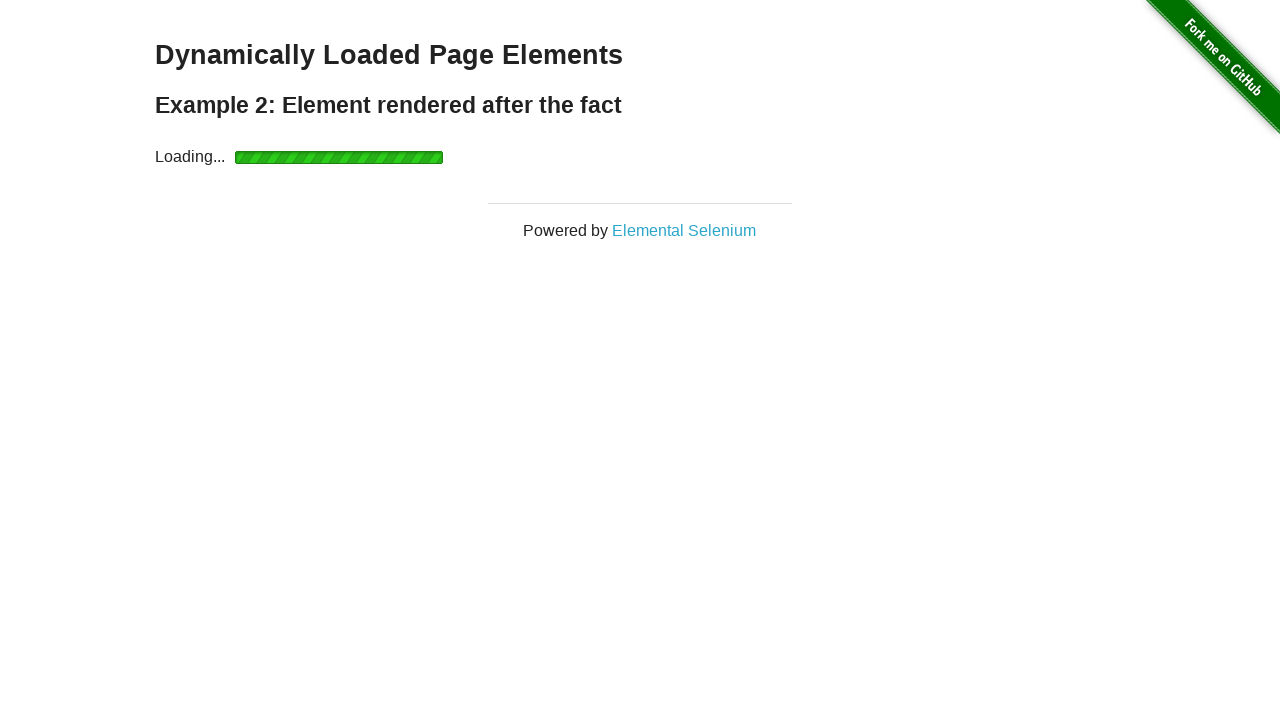

Dynamically loaded element appeared and became visible
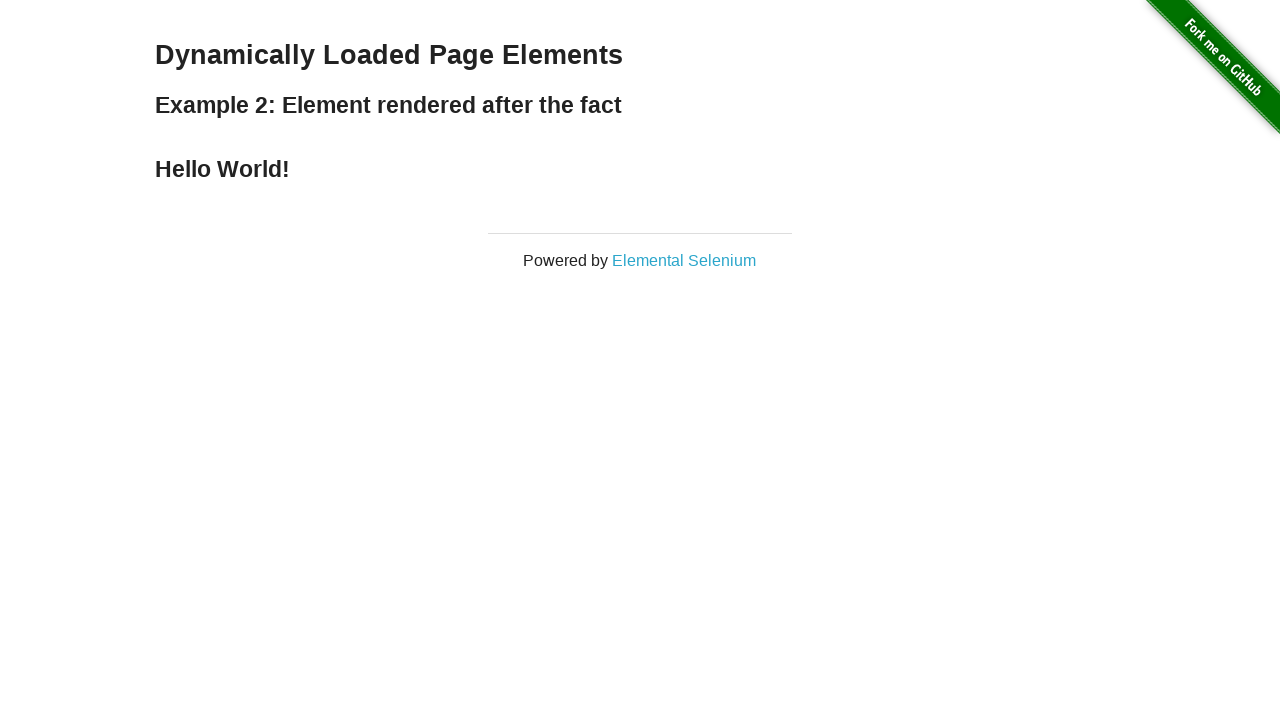

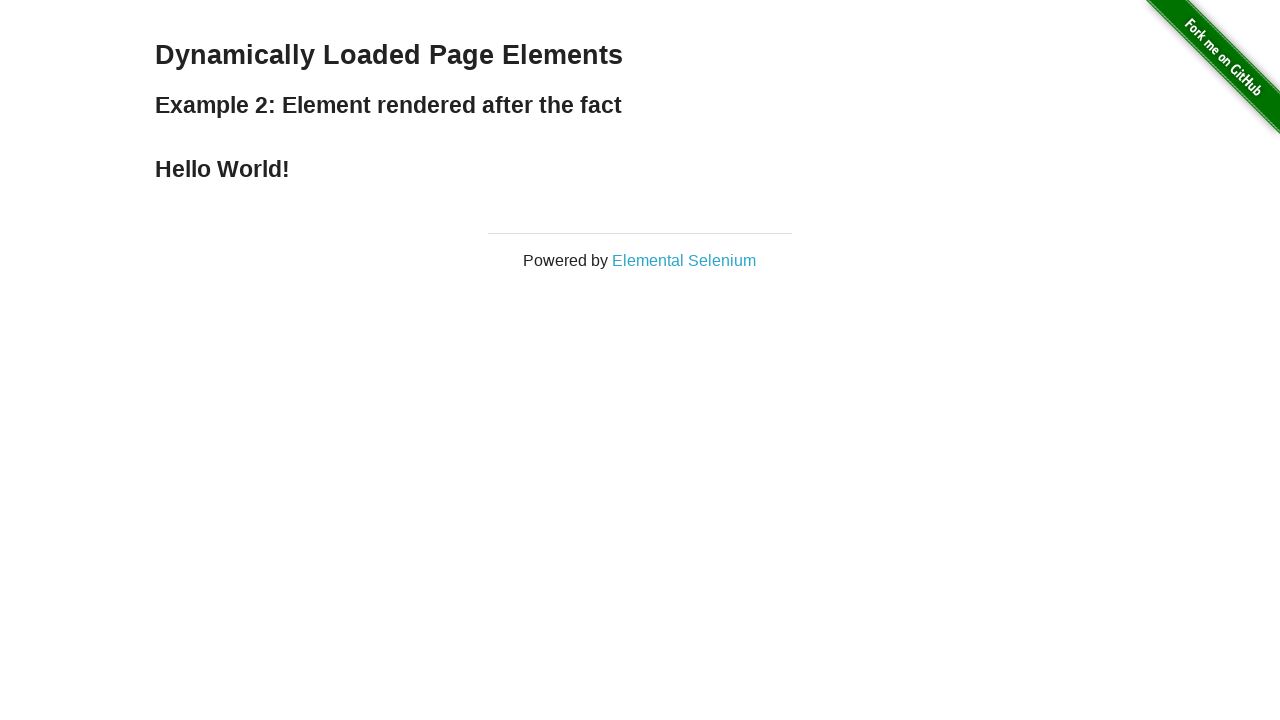